Adds 5 new rows to a table by clicking Add New button, filling in name, department and phone fields, and confirming each addition

Starting URL: https://www.tutorialrepublic.com/snippets/bootstrap/table-with-add-and-delete-row-feature.php

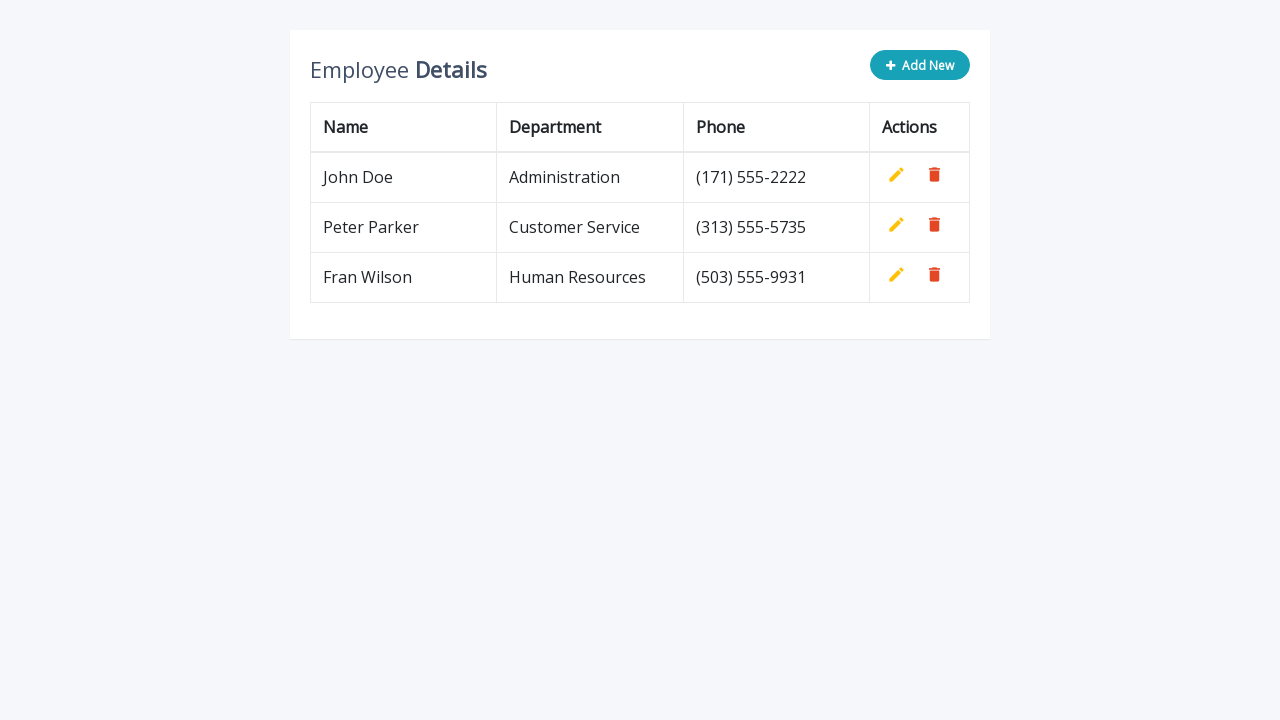

Navigated to the table with add and delete row feature
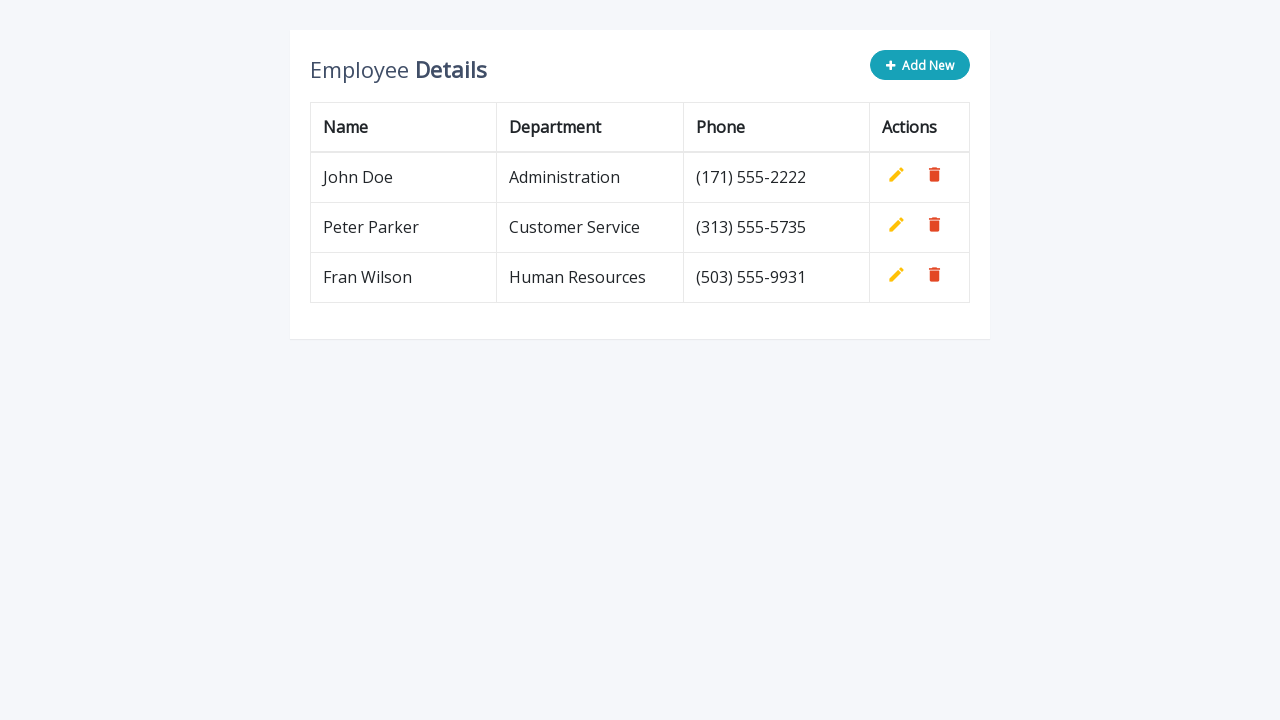

Clicked Add New button for row 1 at (920, 65) on .add-new
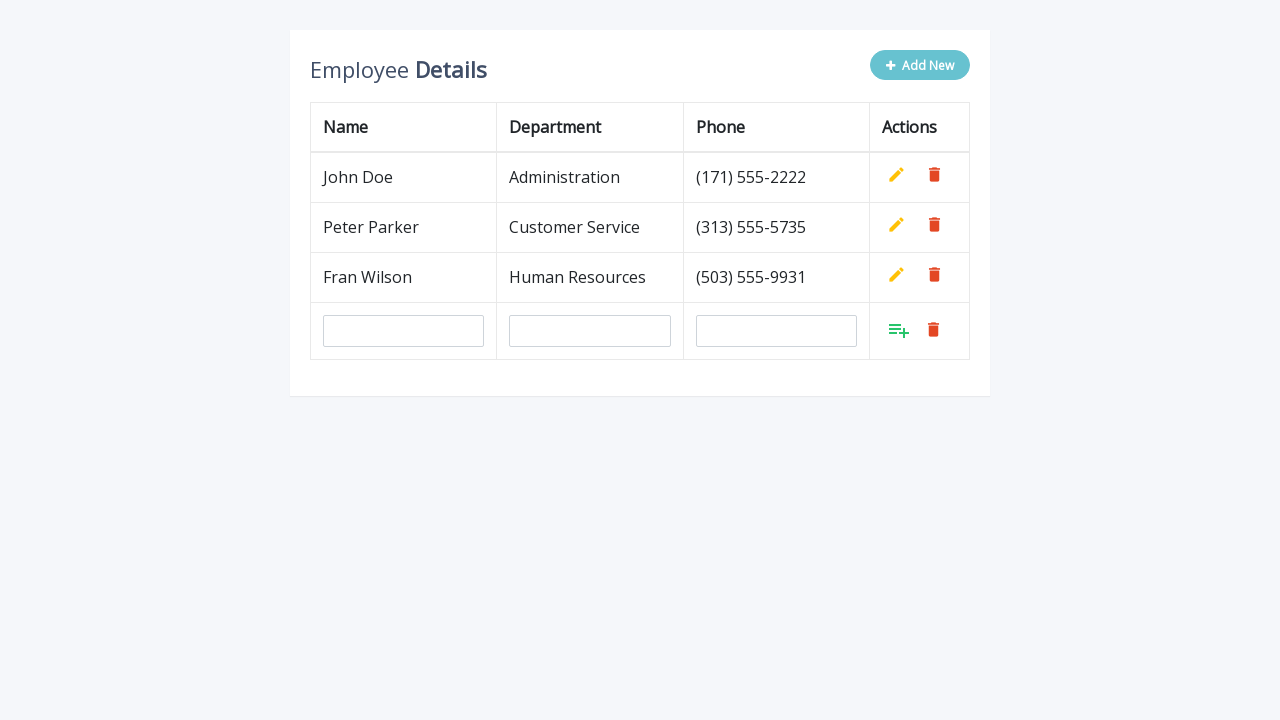

Filled name field with 'John Smith' for row 1 on input[name='name']
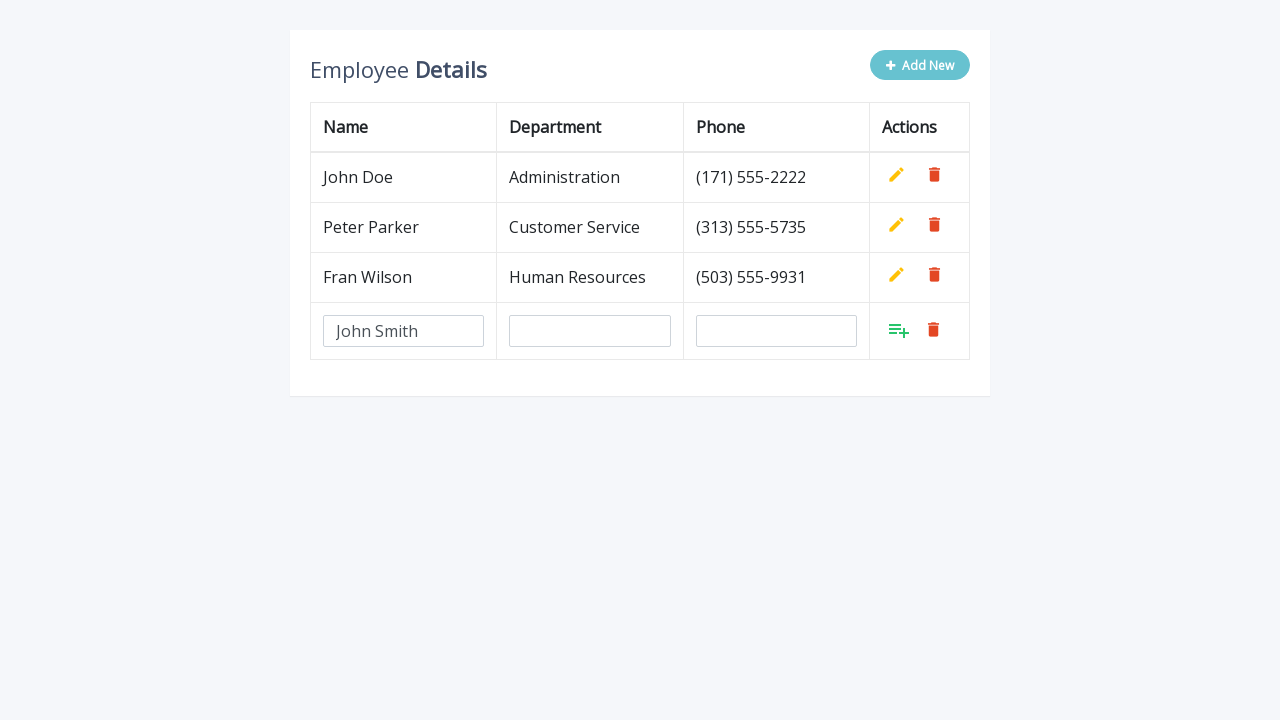

Filled department field with 'Engineering' for row 1 on input[name='department']
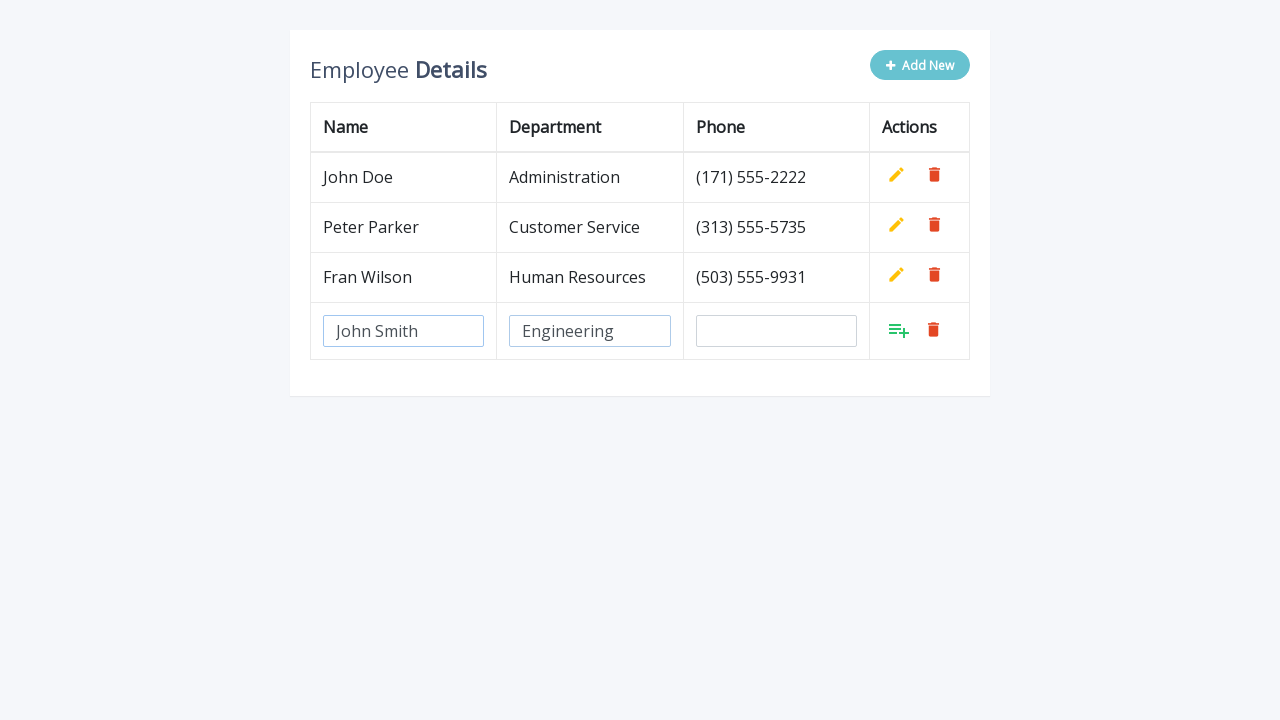

Filled phone field with '555-0123' for row 1 on input[name='phone']
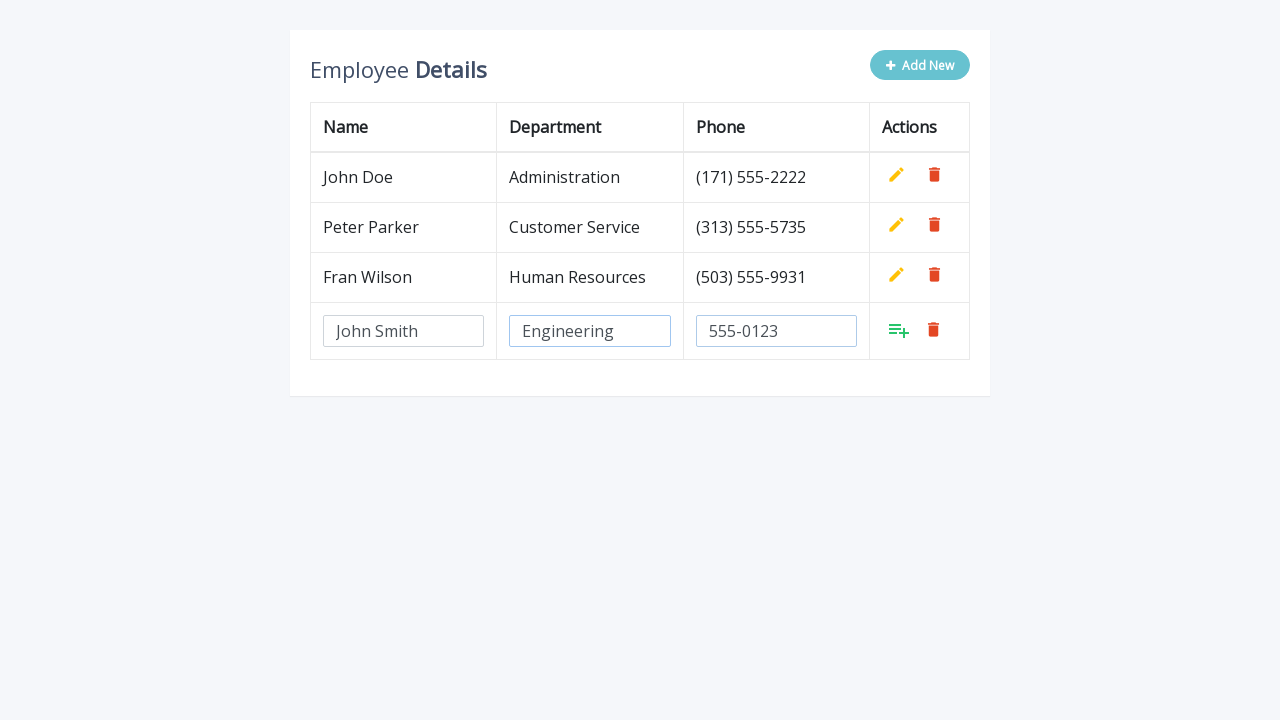

Clicked Add button to confirm row 1 at (899, 330) on xpath=//table/tbody/tr[last()]/td[last()]/a[1]
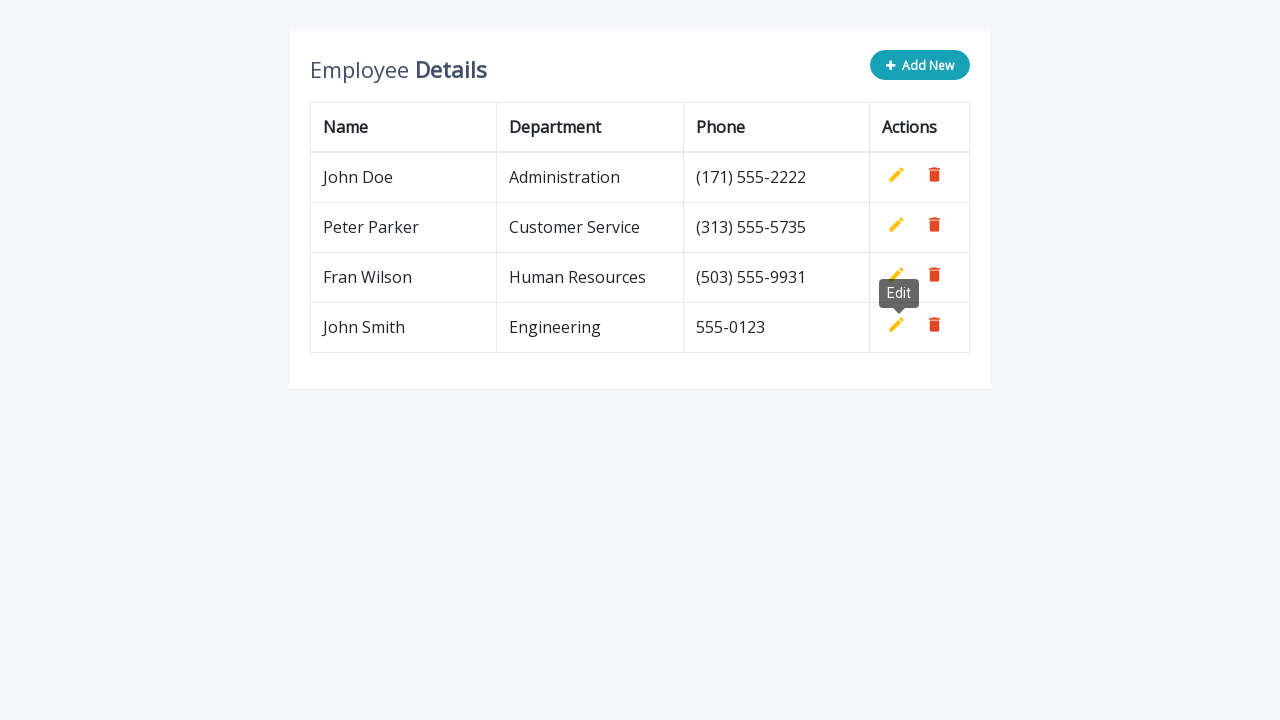

Clicked Add New button for row 2 at (920, 65) on .add-new
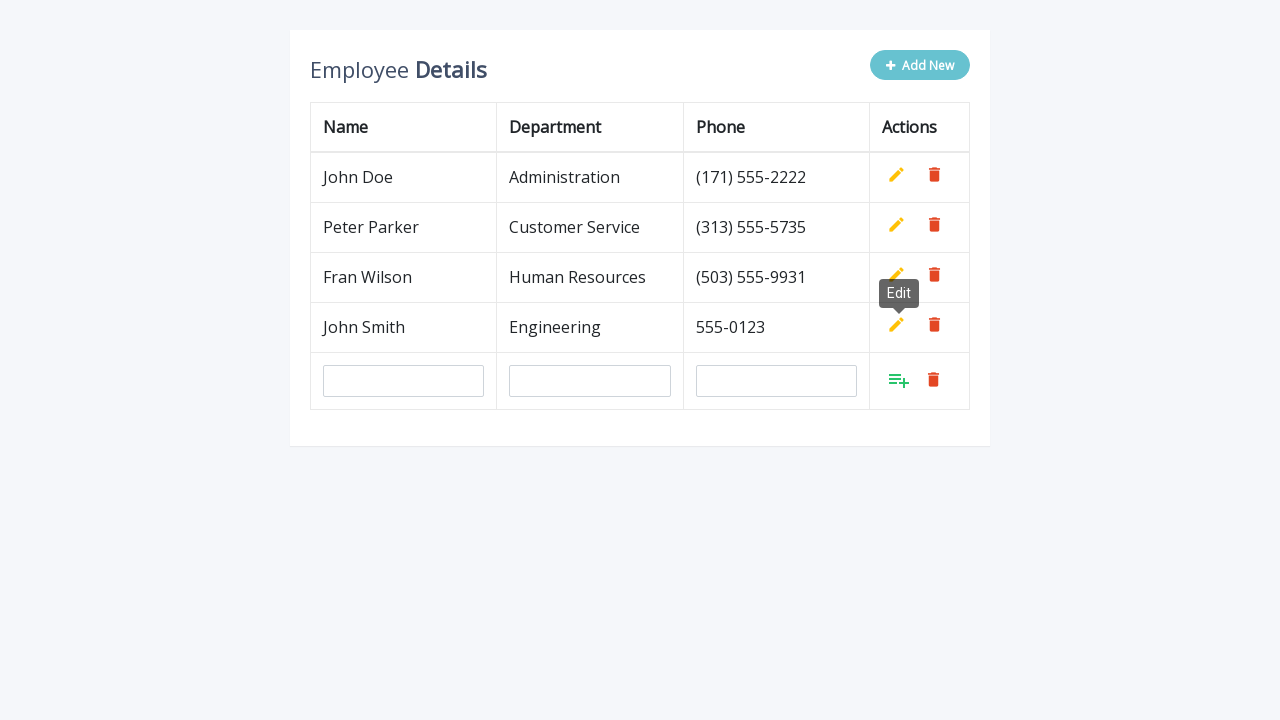

Filled name field with 'John Smith' for row 2 on input[name='name']
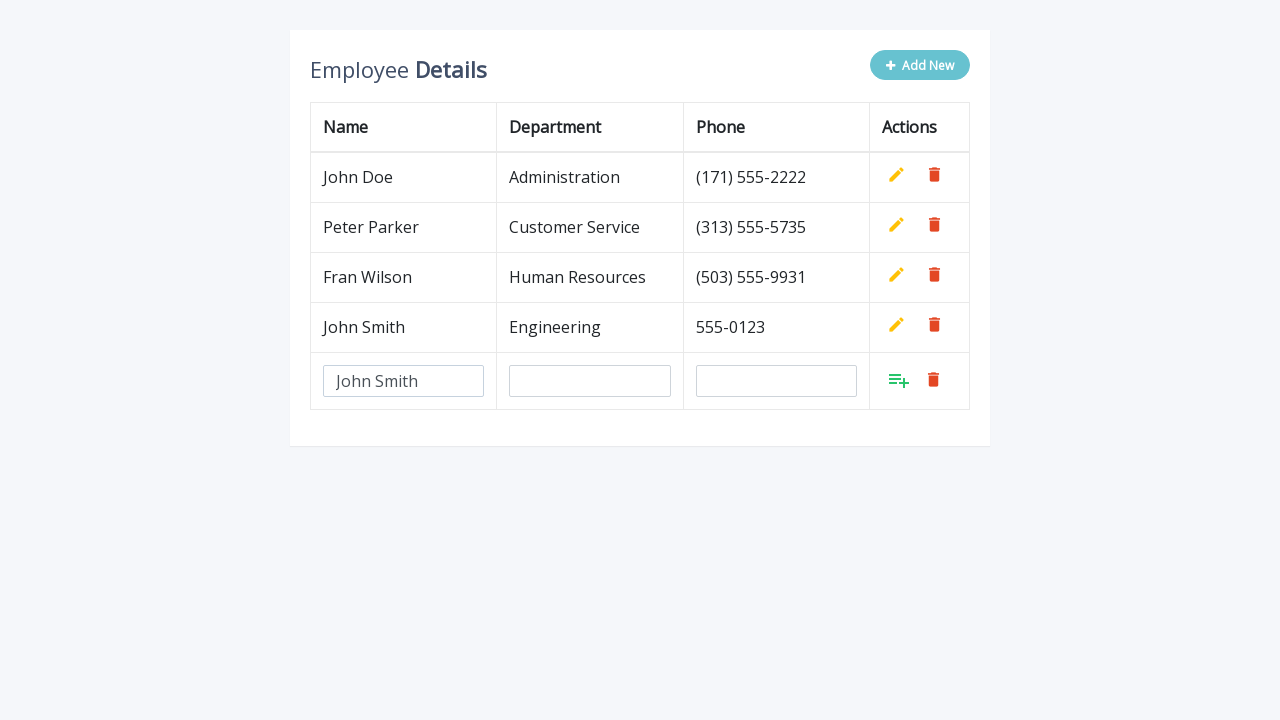

Filled department field with 'Engineering' for row 2 on input[name='department']
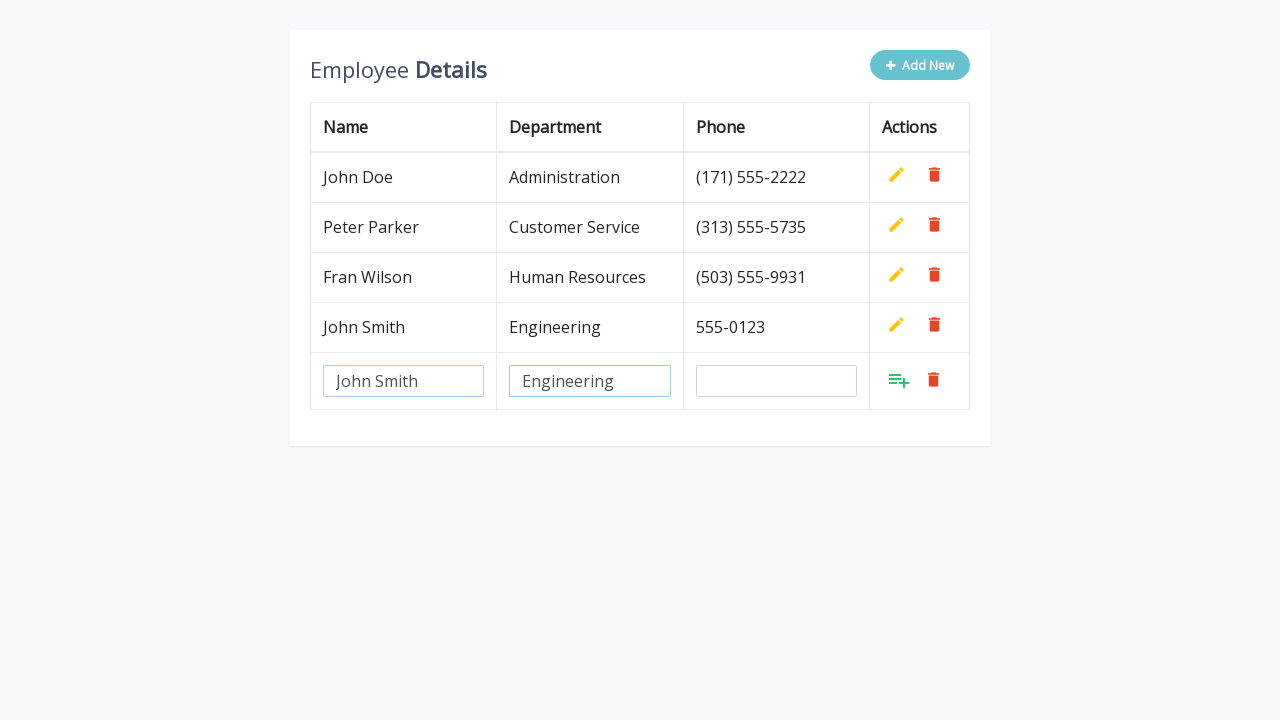

Filled phone field with '555-0123' for row 2 on input[name='phone']
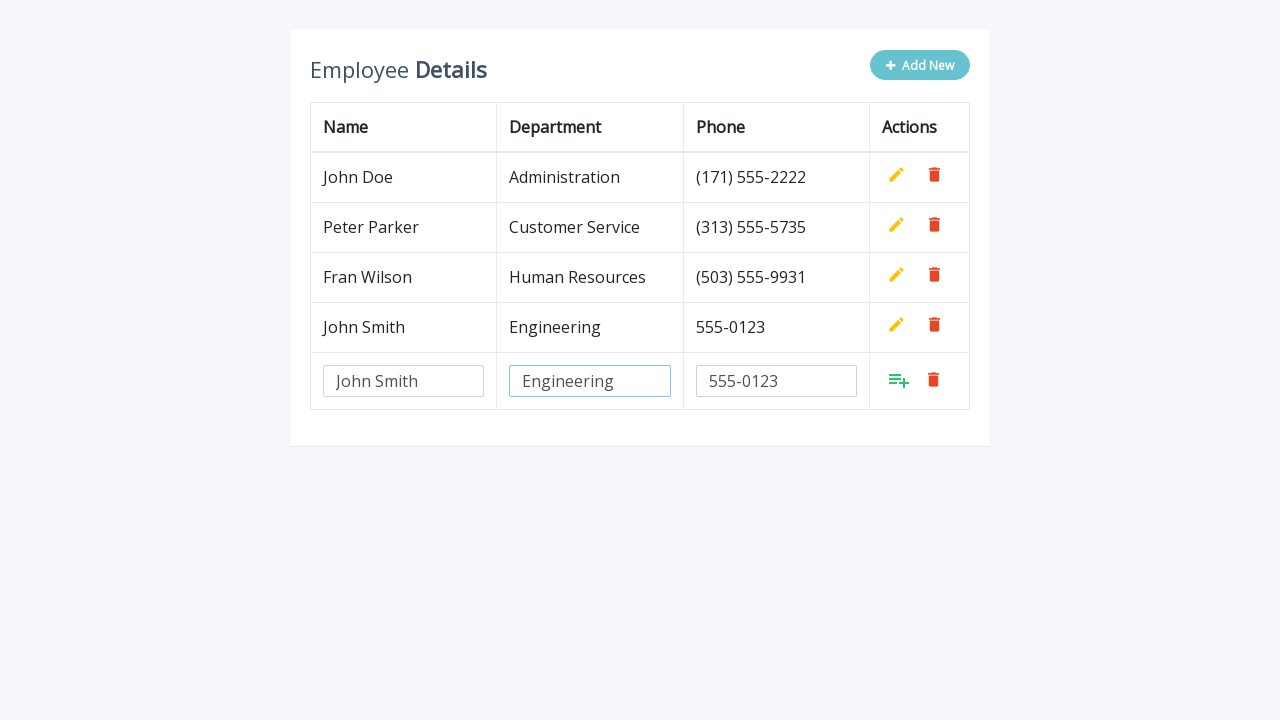

Clicked Add button to confirm row 2 at (899, 380) on xpath=//table/tbody/tr[last()]/td[last()]/a[1]
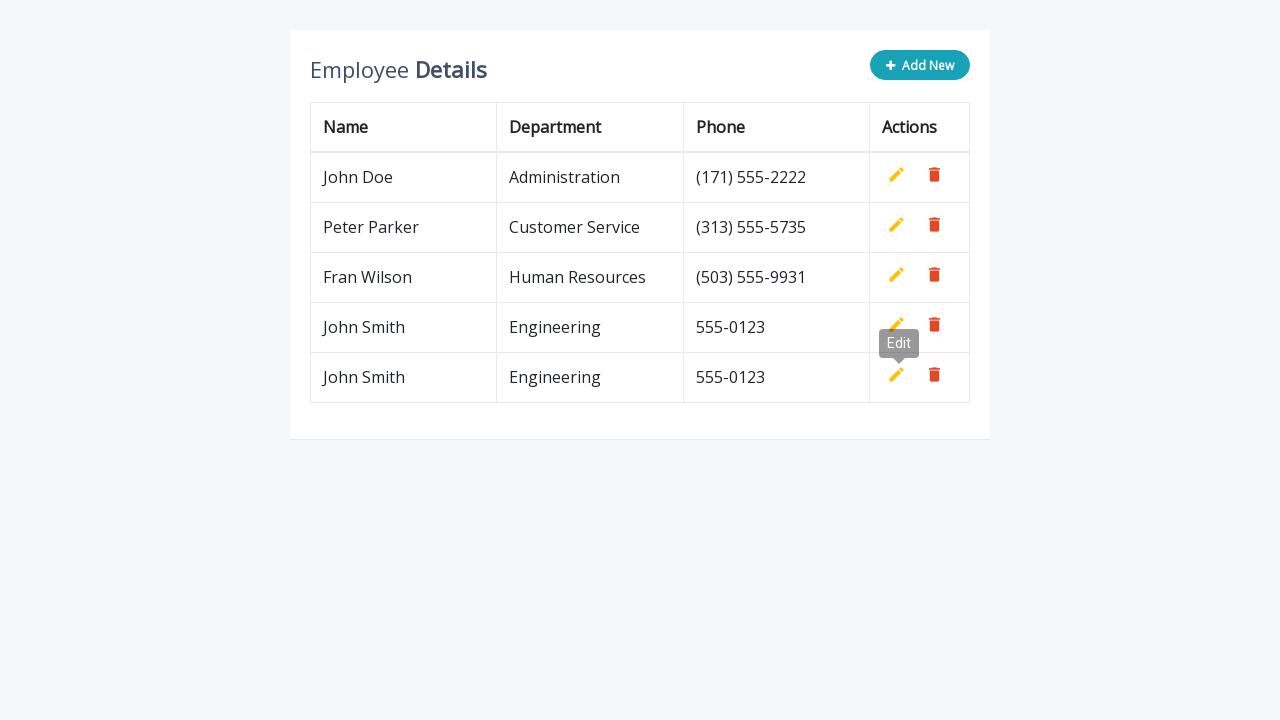

Clicked Add New button for row 3 at (920, 65) on .add-new
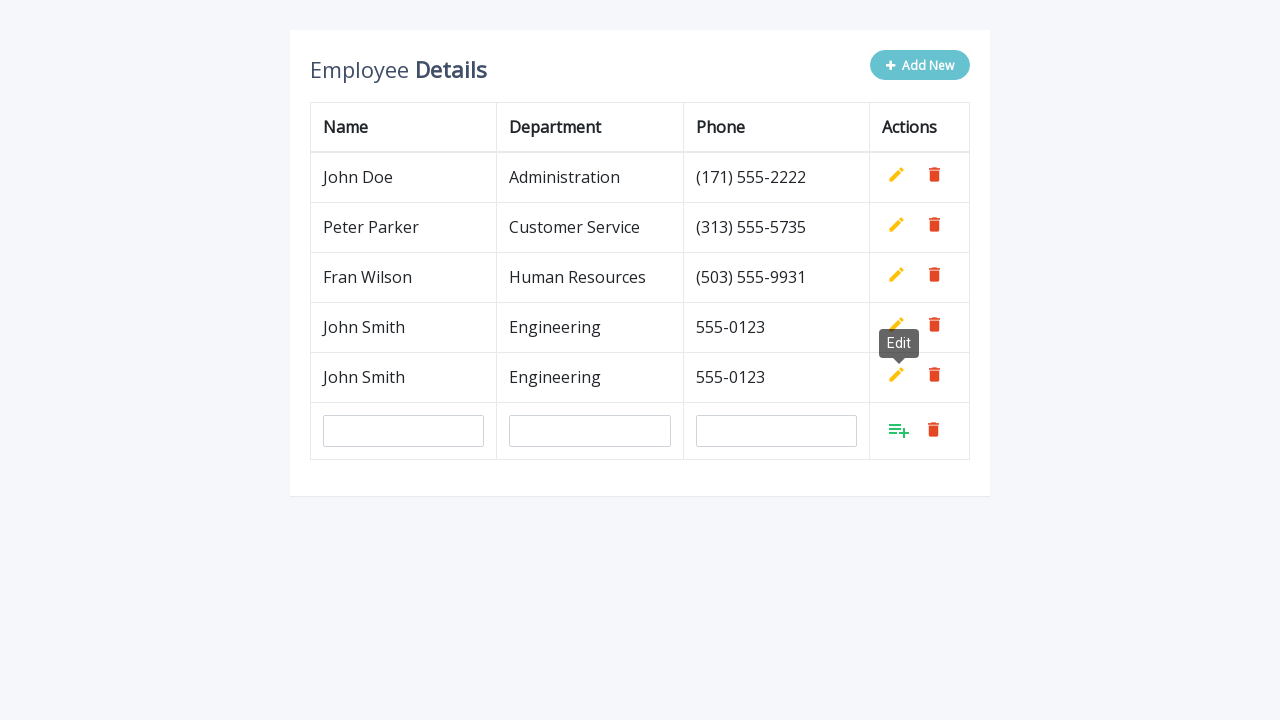

Filled name field with 'John Smith' for row 3 on input[name='name']
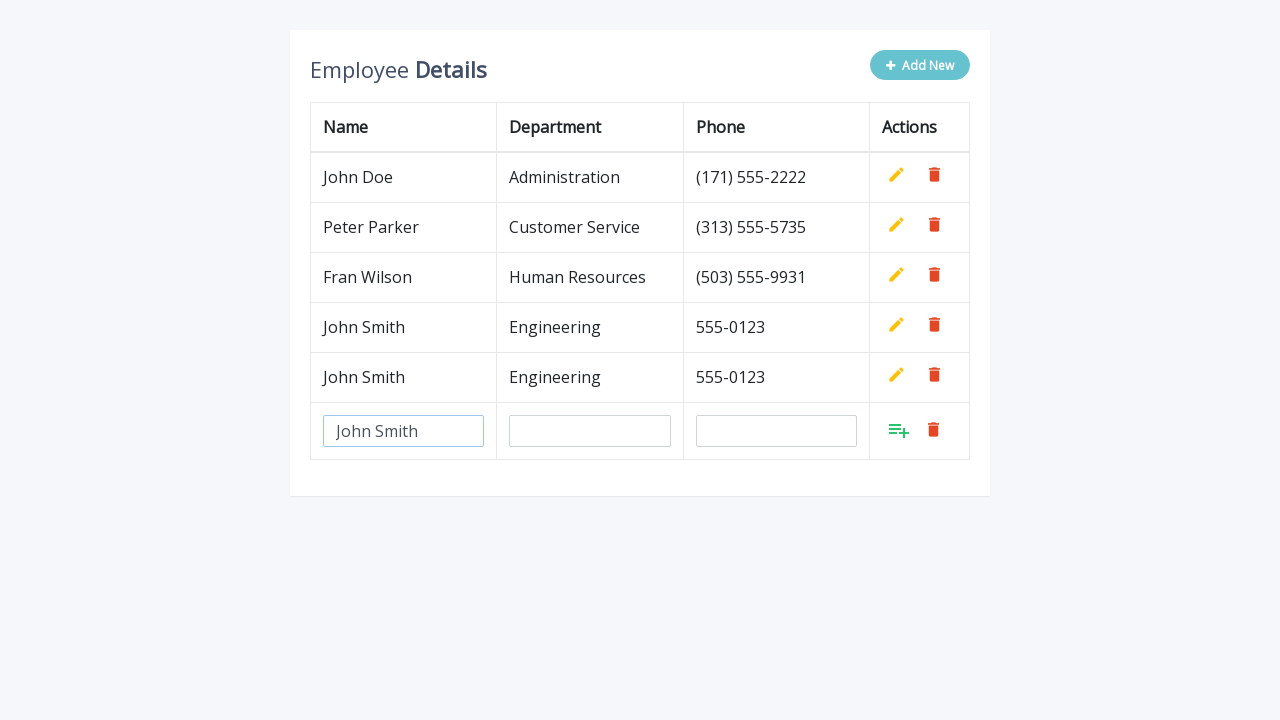

Filled department field with 'Engineering' for row 3 on input[name='department']
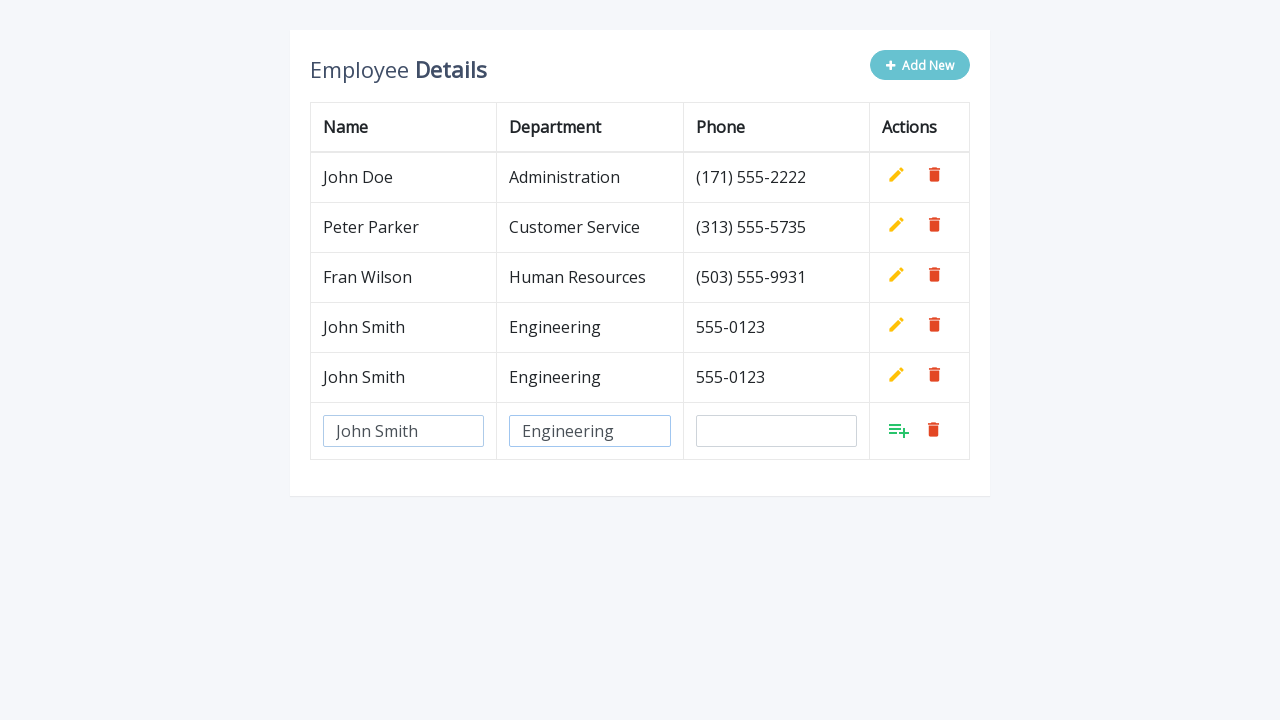

Filled phone field with '555-0123' for row 3 on input[name='phone']
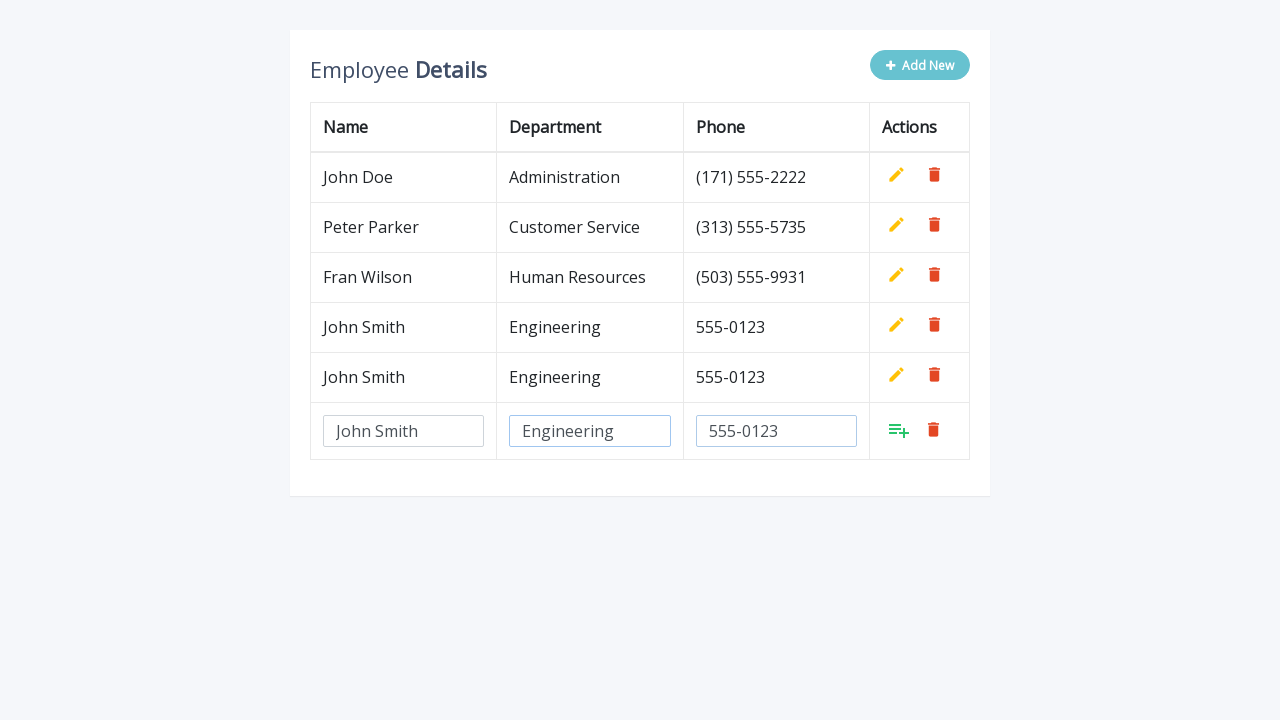

Clicked Add button to confirm row 3 at (899, 430) on xpath=//table/tbody/tr[last()]/td[last()]/a[1]
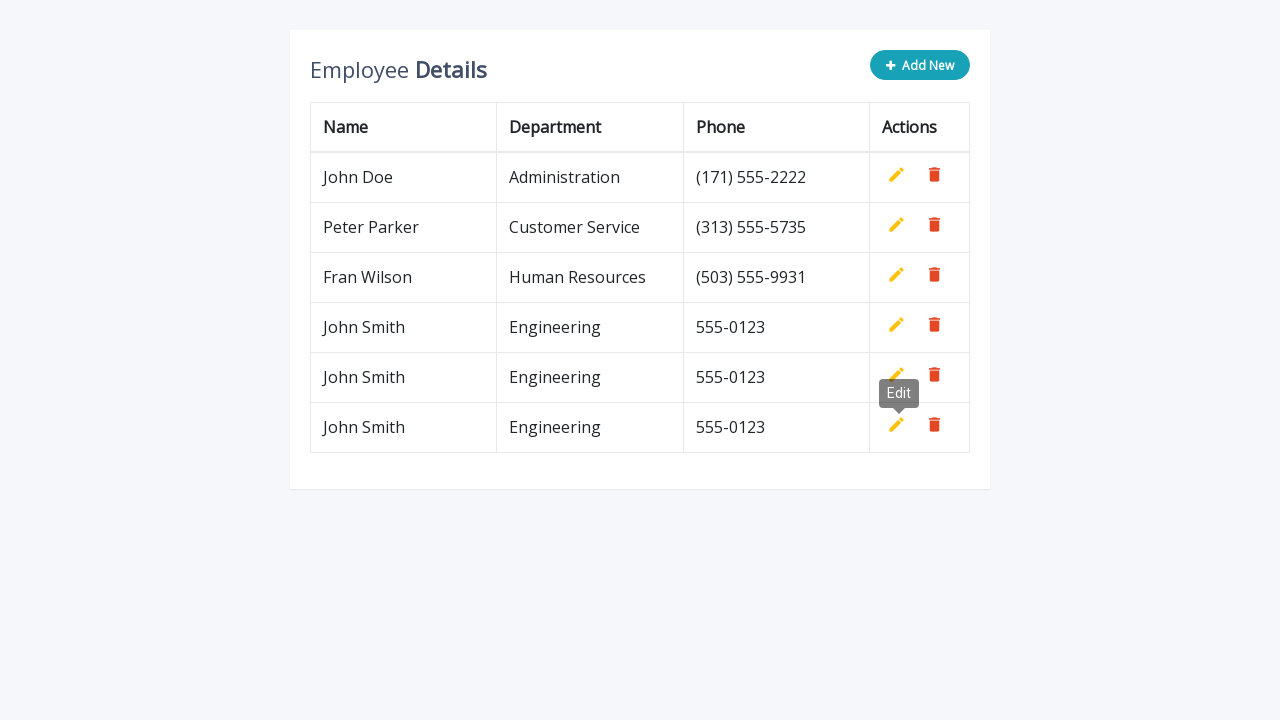

Clicked Add New button for row 4 at (920, 65) on .add-new
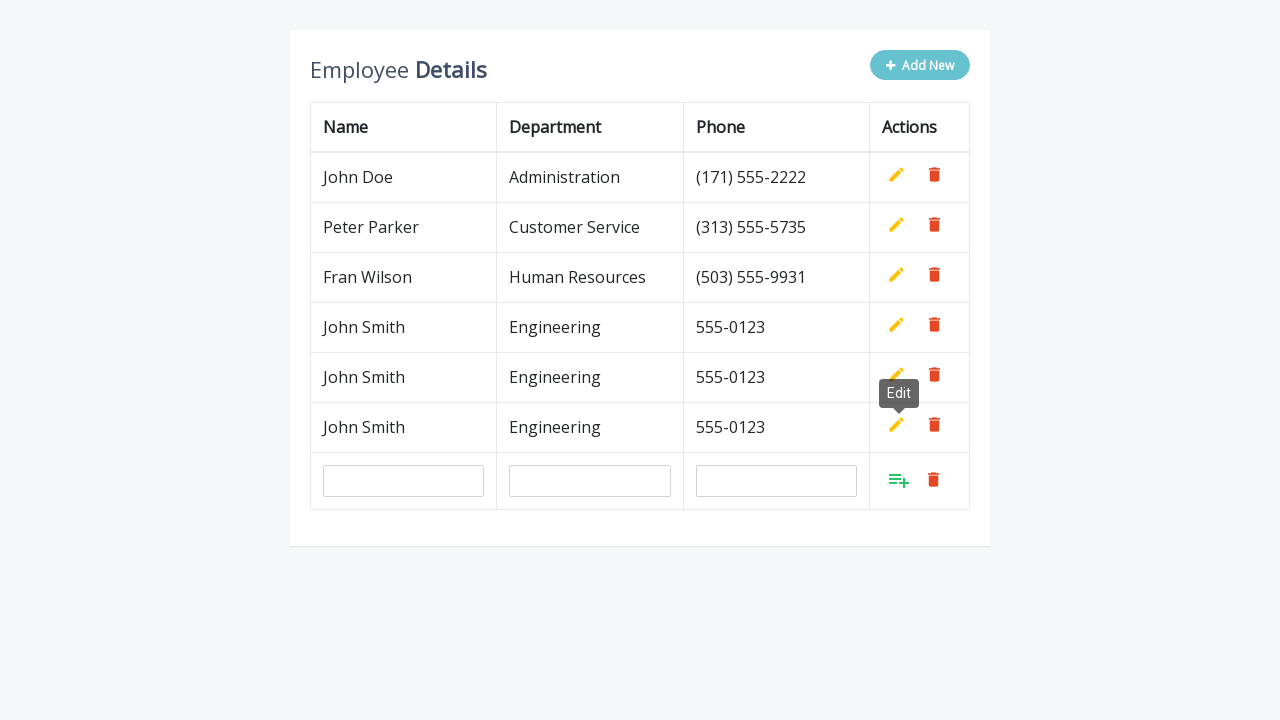

Filled name field with 'John Smith' for row 4 on input[name='name']
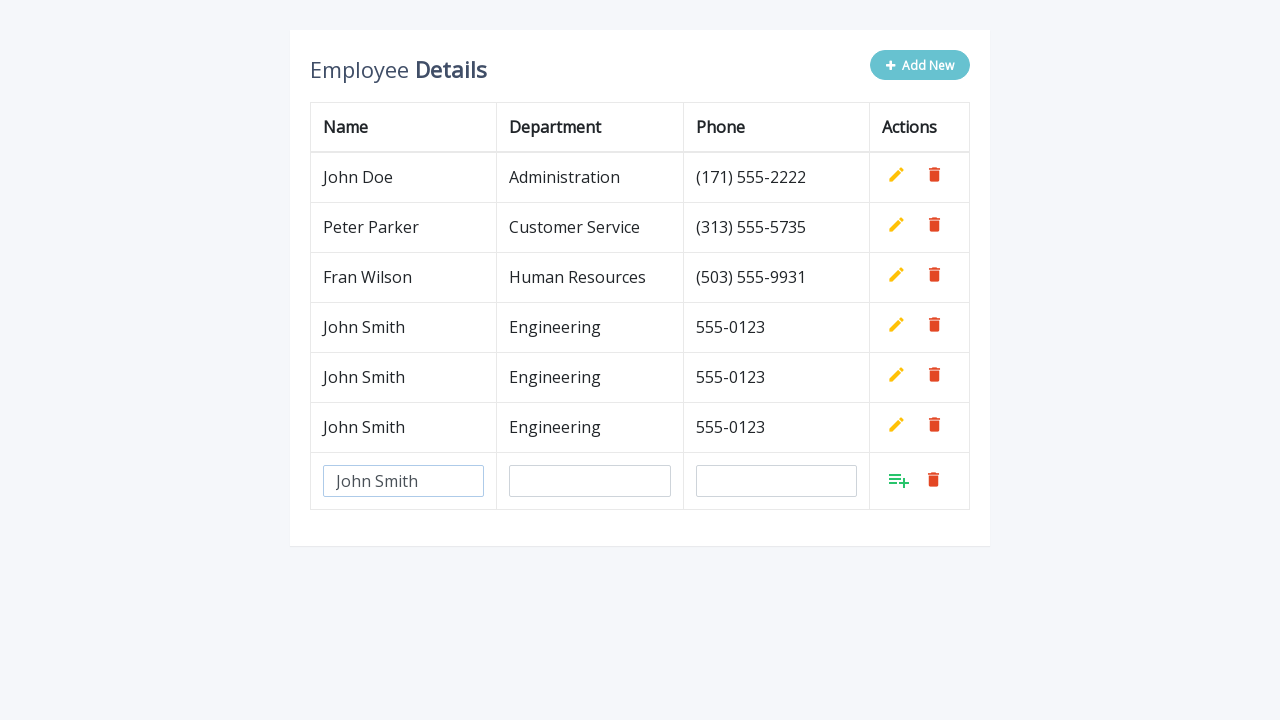

Filled department field with 'Engineering' for row 4 on input[name='department']
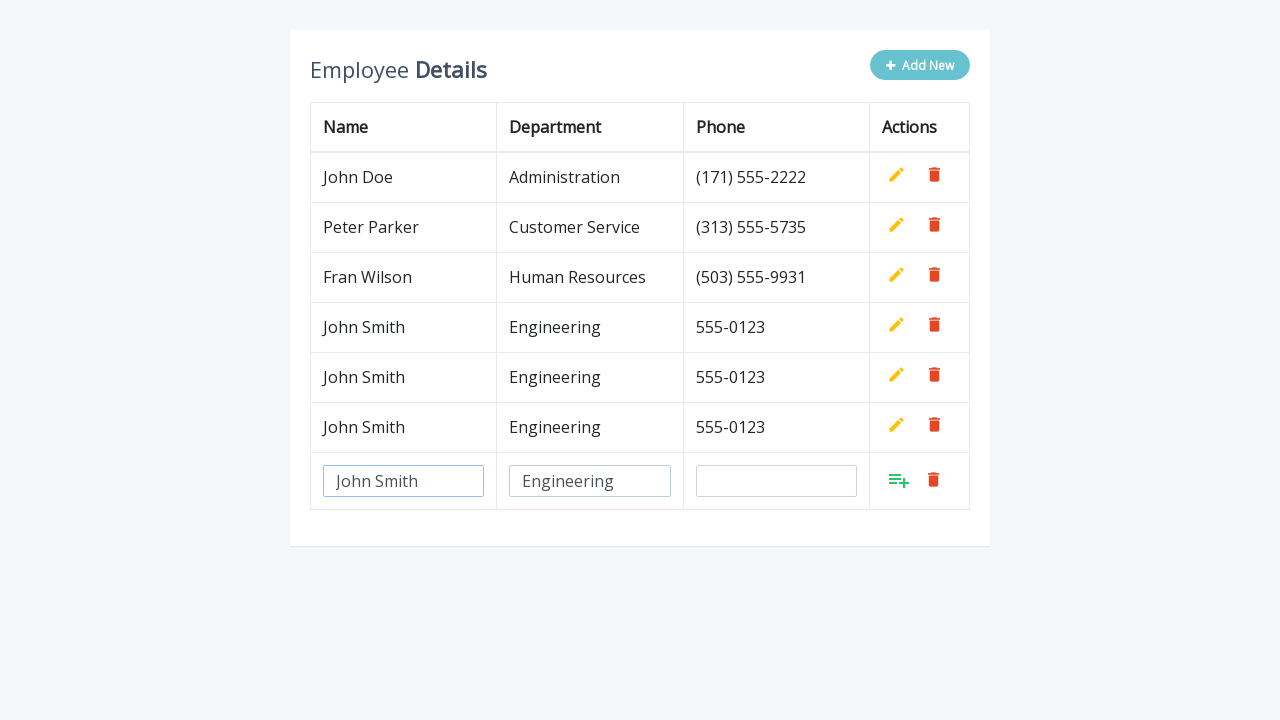

Filled phone field with '555-0123' for row 4 on input[name='phone']
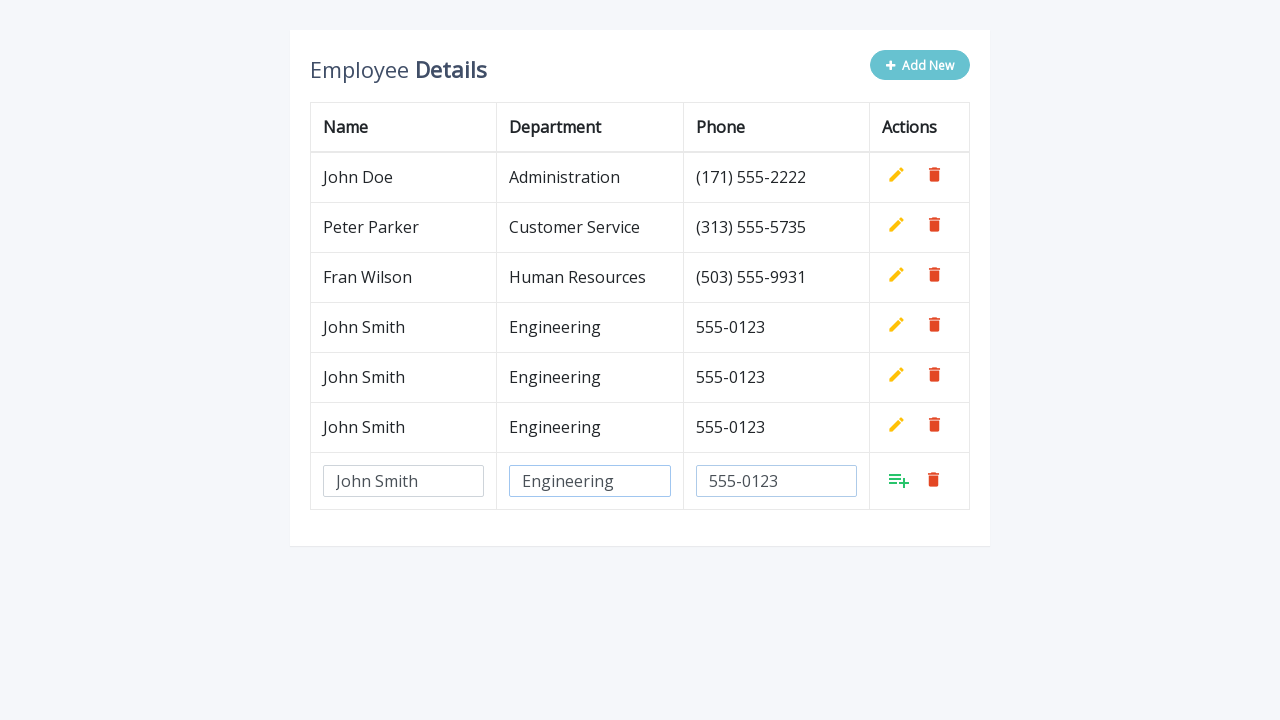

Clicked Add button to confirm row 4 at (899, 480) on xpath=//table/tbody/tr[last()]/td[last()]/a[1]
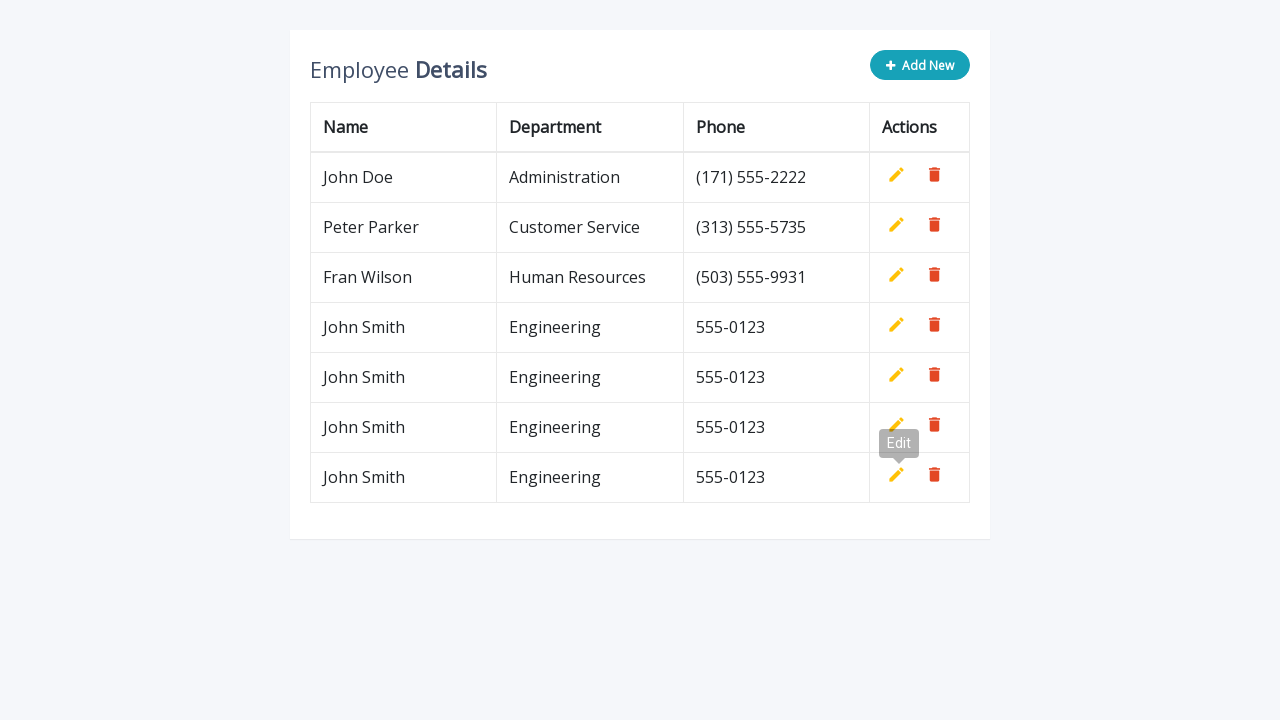

Clicked Add New button for row 5 at (920, 65) on .add-new
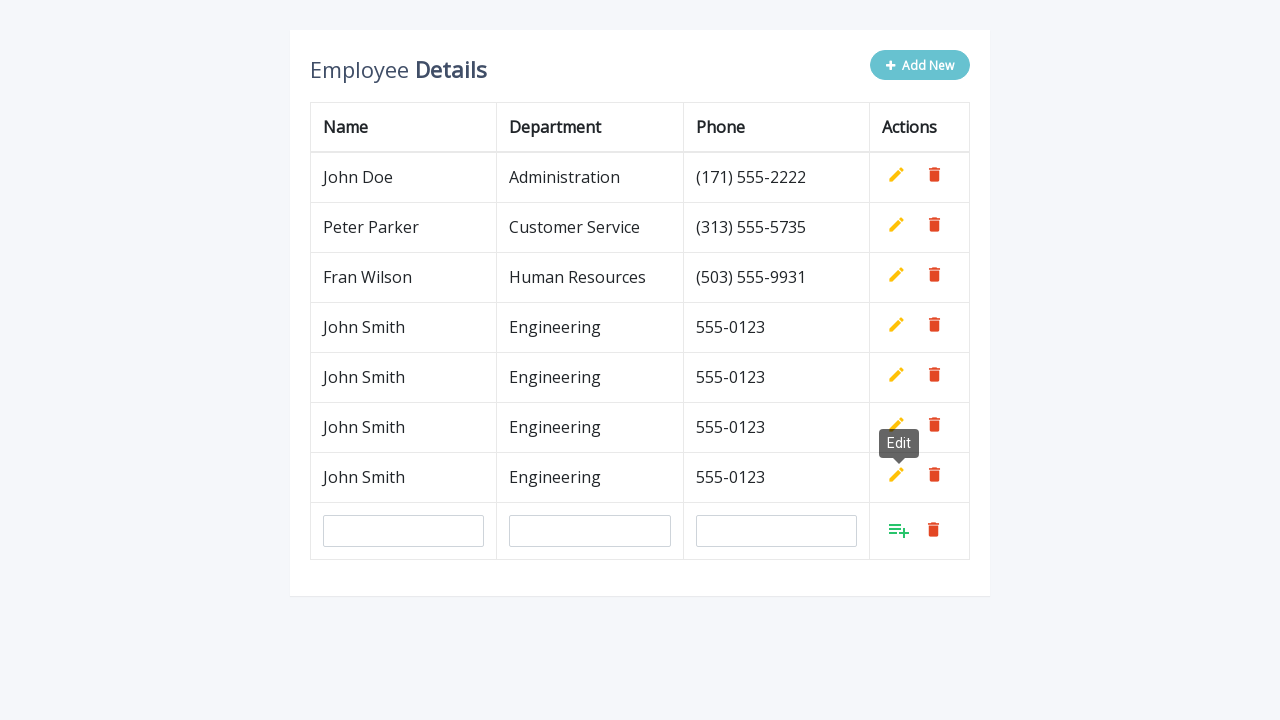

Filled name field with 'John Smith' for row 5 on input[name='name']
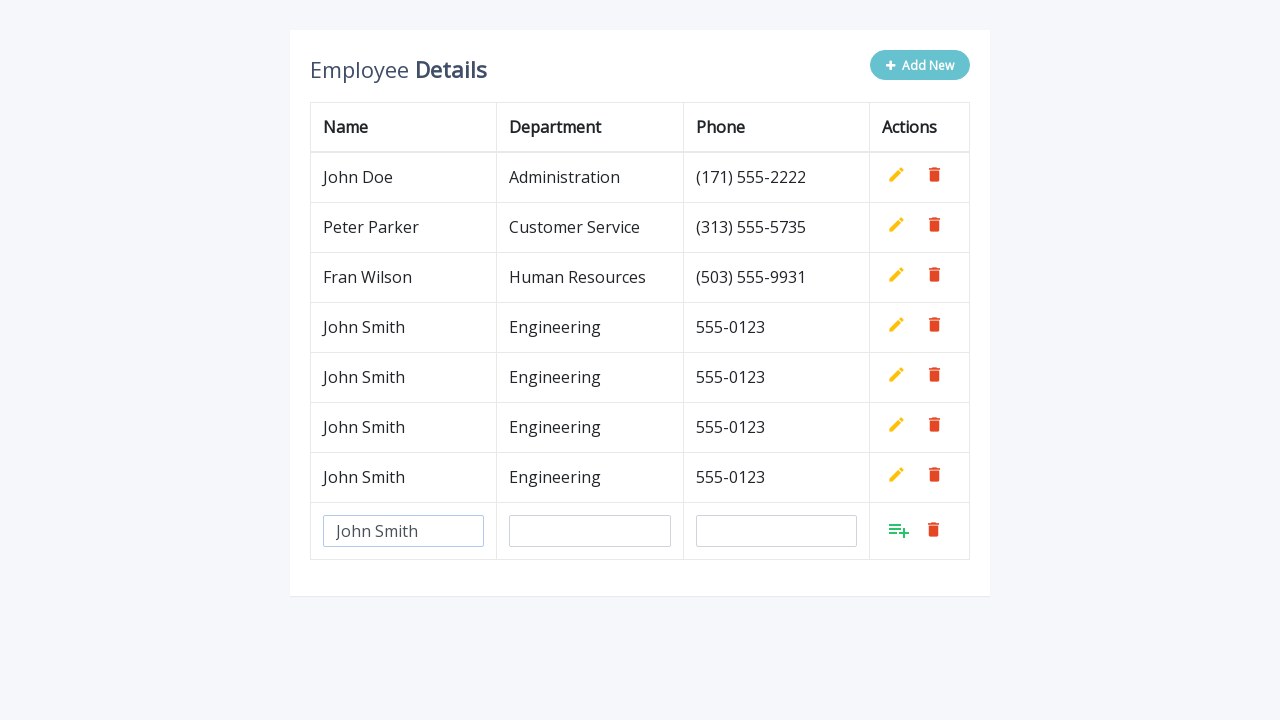

Filled department field with 'Engineering' for row 5 on input[name='department']
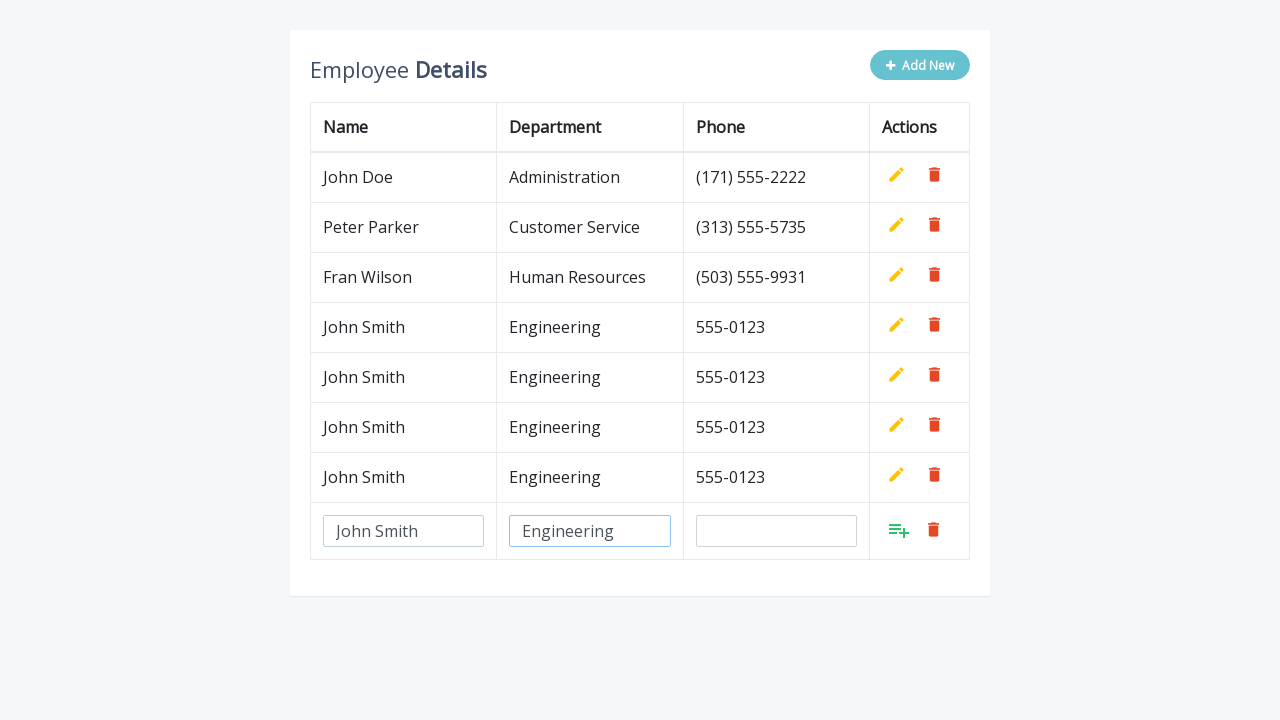

Filled phone field with '555-0123' for row 5 on input[name='phone']
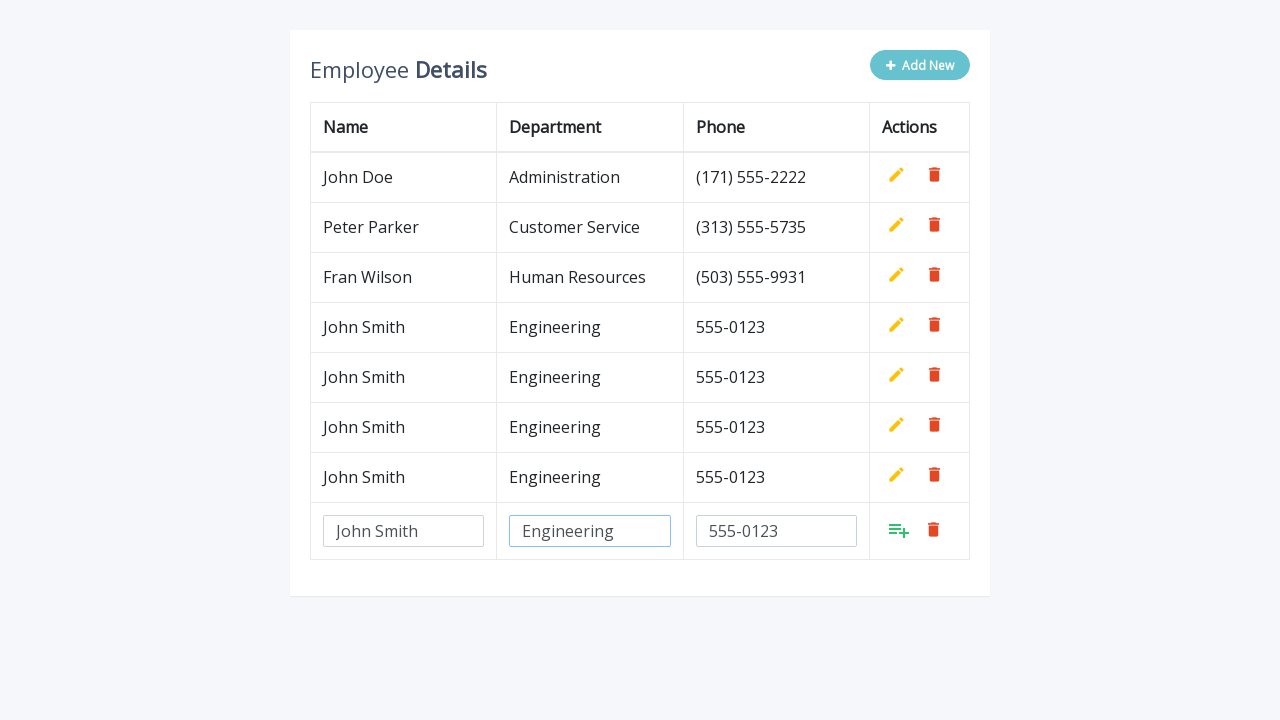

Clicked Add button to confirm row 5 at (899, 530) on xpath=//table/tbody/tr[last()]/td[last()]/a[1]
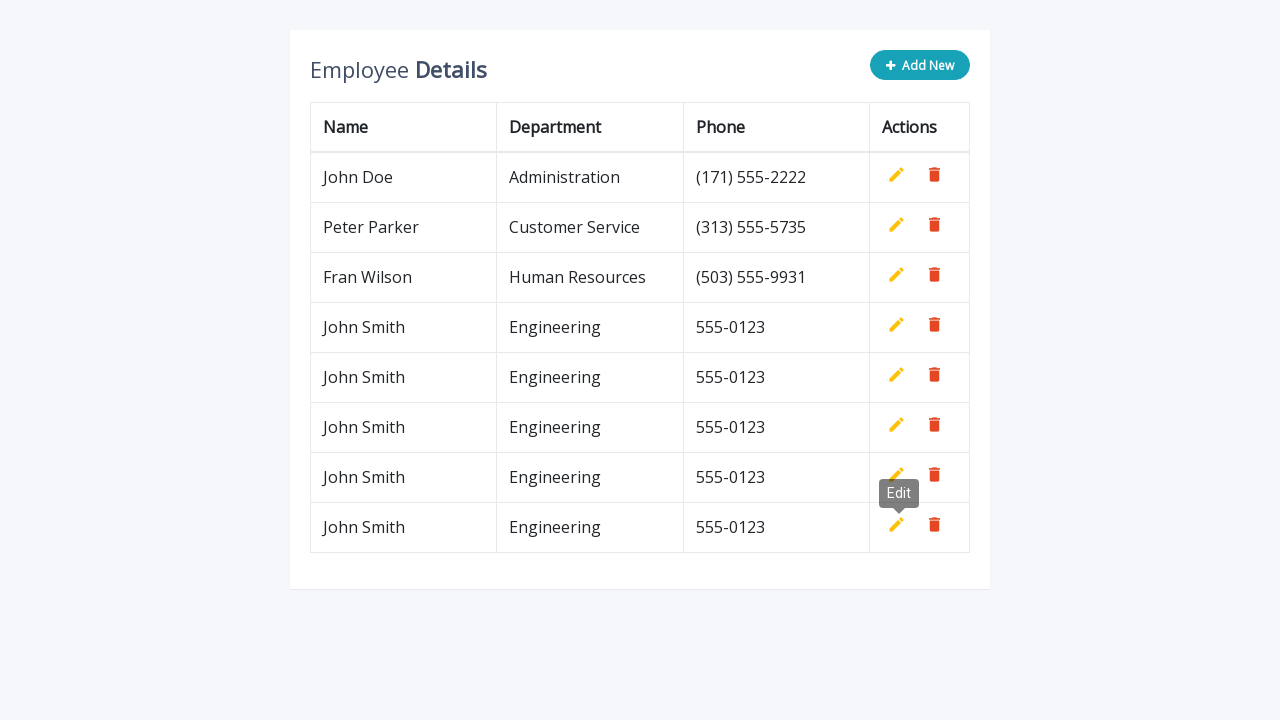

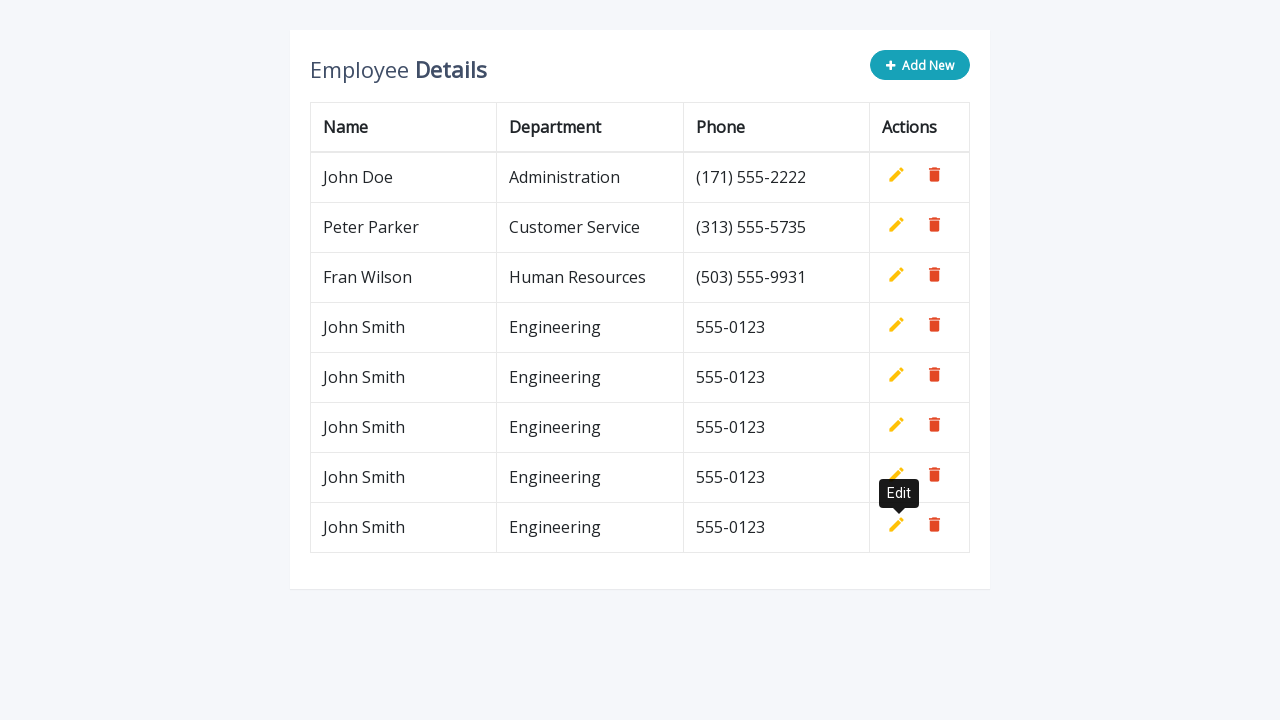